Verifies that the MakeMyTrip homepage URL contains the text "makemytrip"

Starting URL: https://www.makemytrip.com/

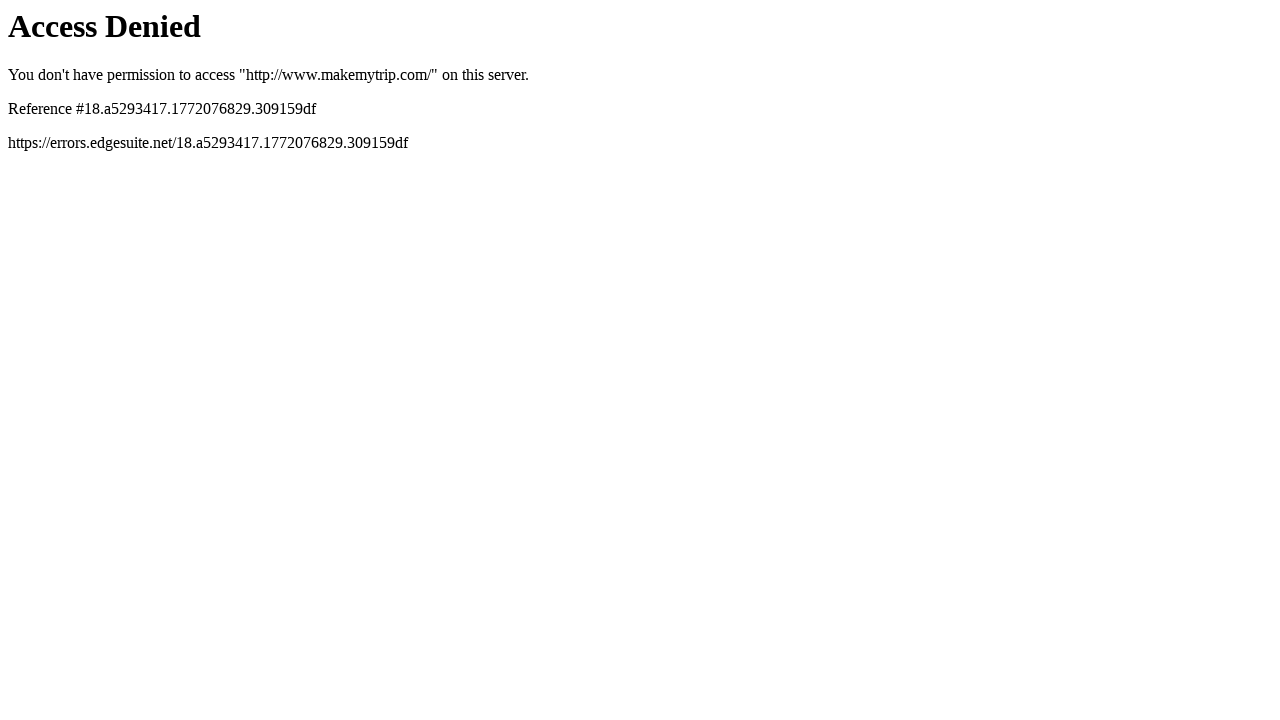

Navigated to MakeMyTrip homepage
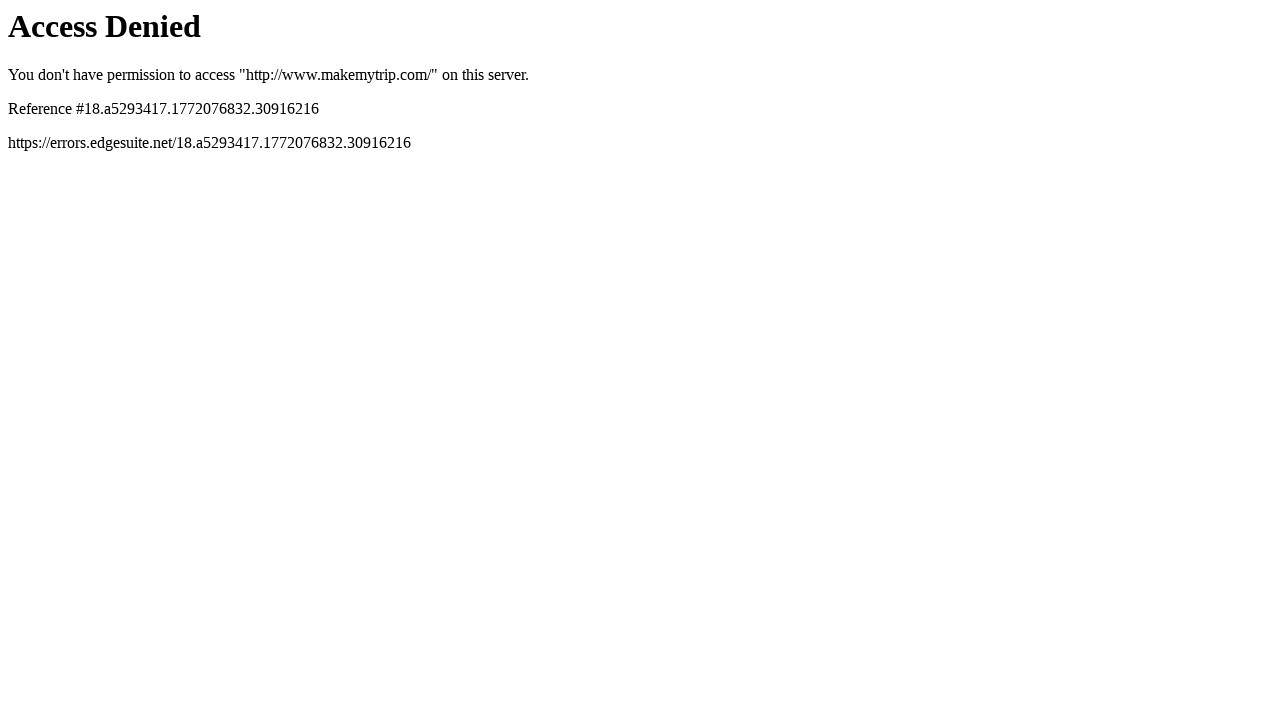

Verified that MakeMyTrip homepage URL contains 'makemytrip'
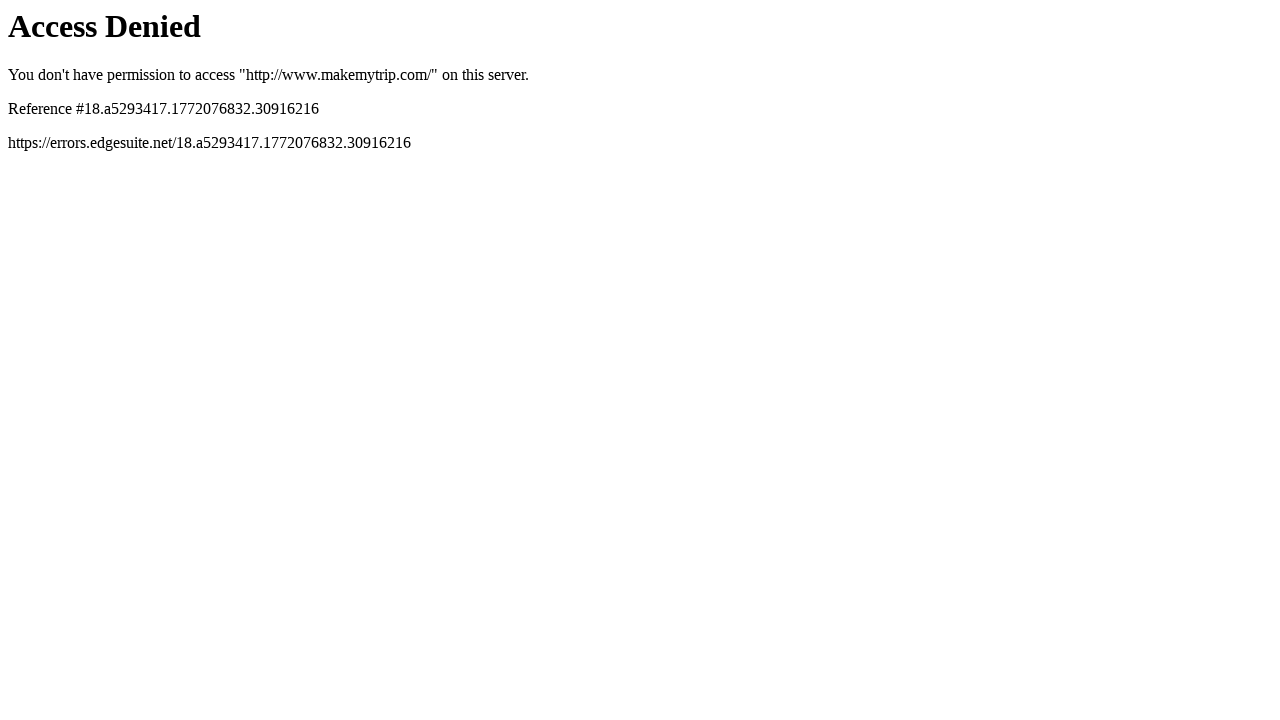

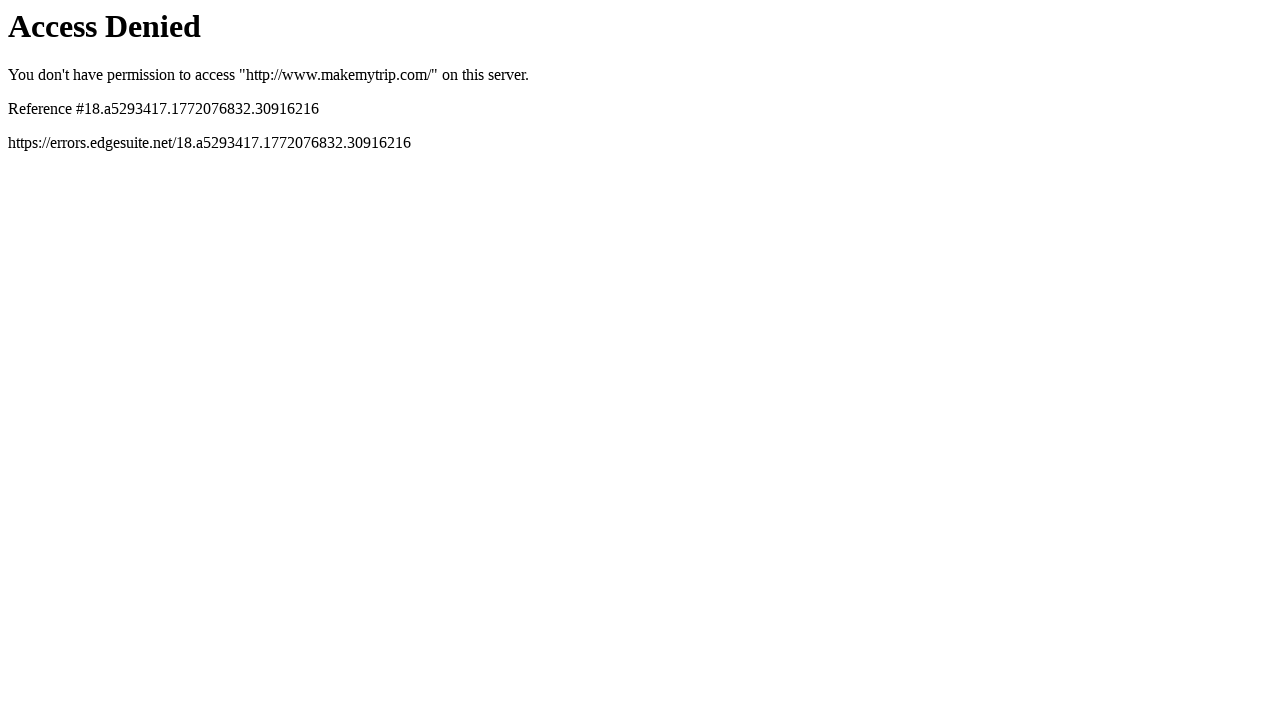